Opens Selenium HQ website and retrieves the body text to verify Firefox driver is working

Starting URL: http://seleniumhq.org/

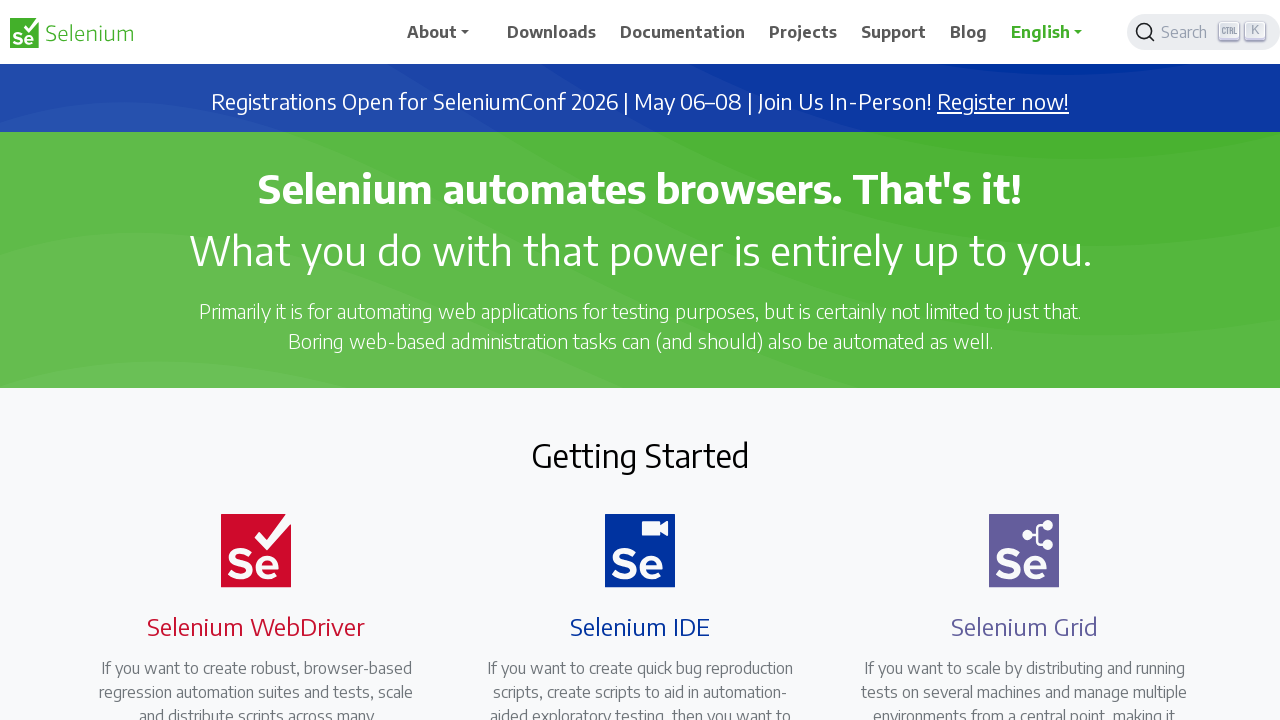

Navigated to Selenium HQ website
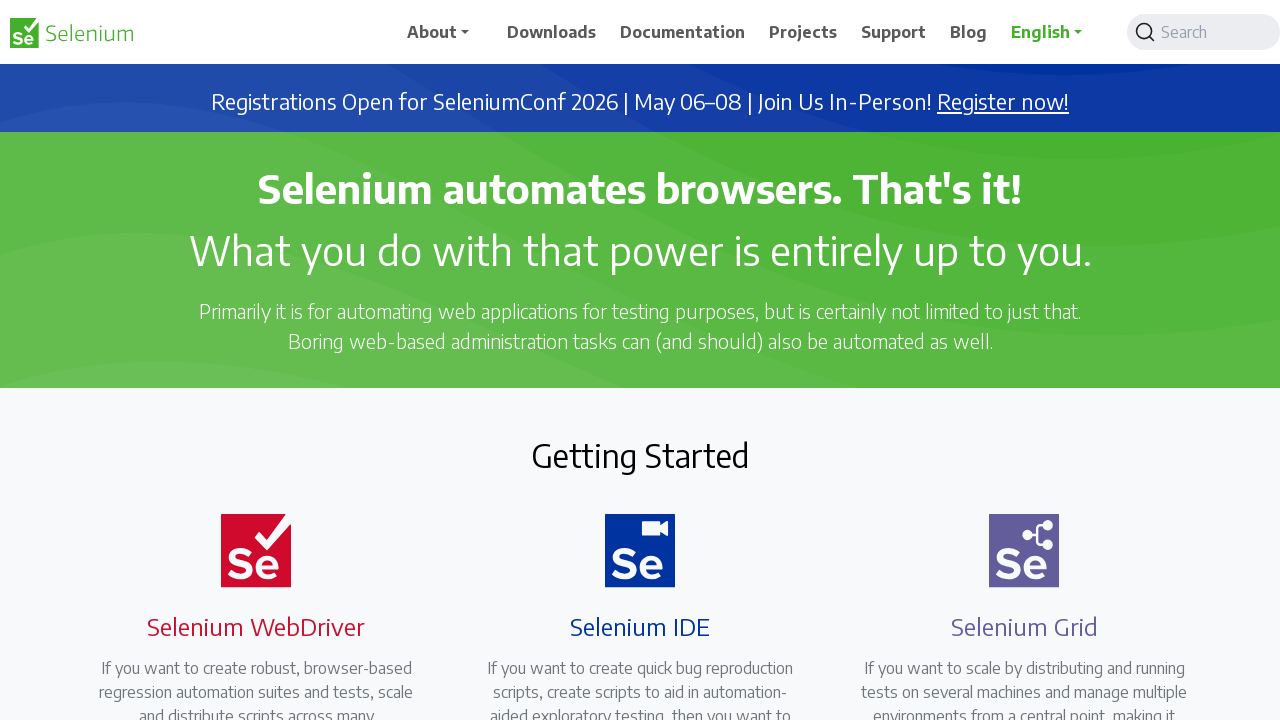

Retrieved body text from page
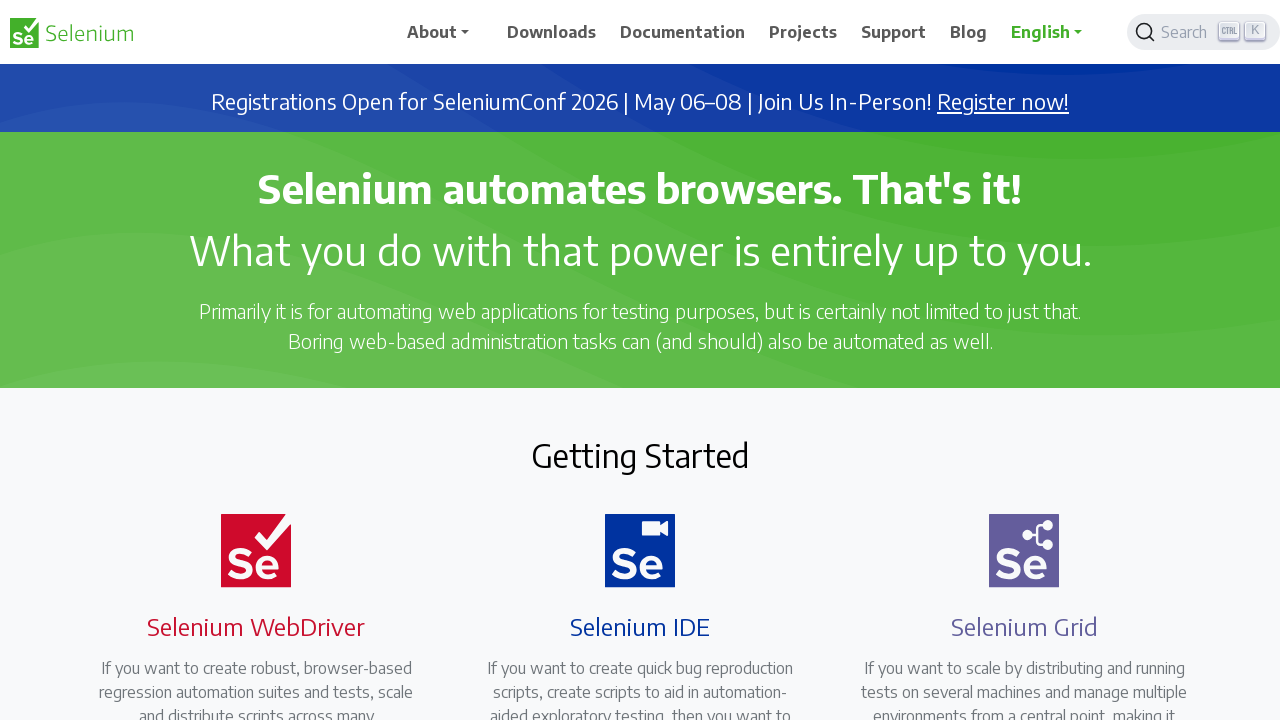

Verified body text is present and non-empty - Firefox driver working
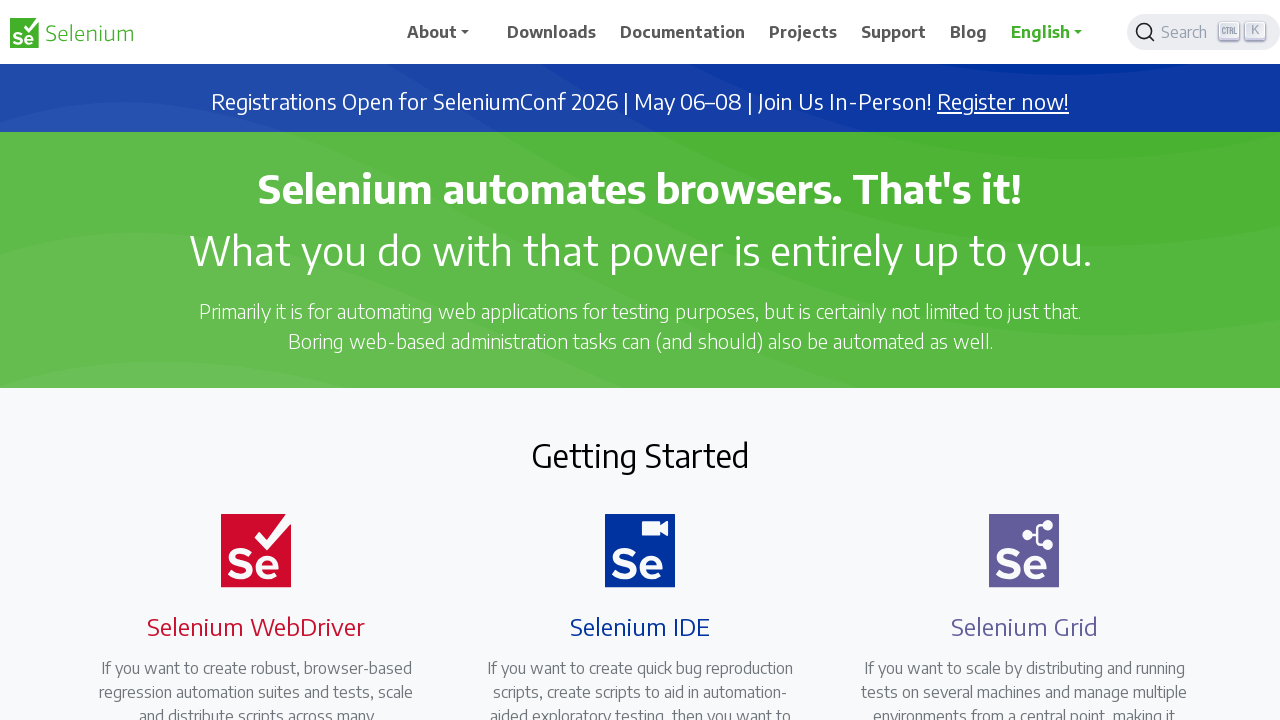

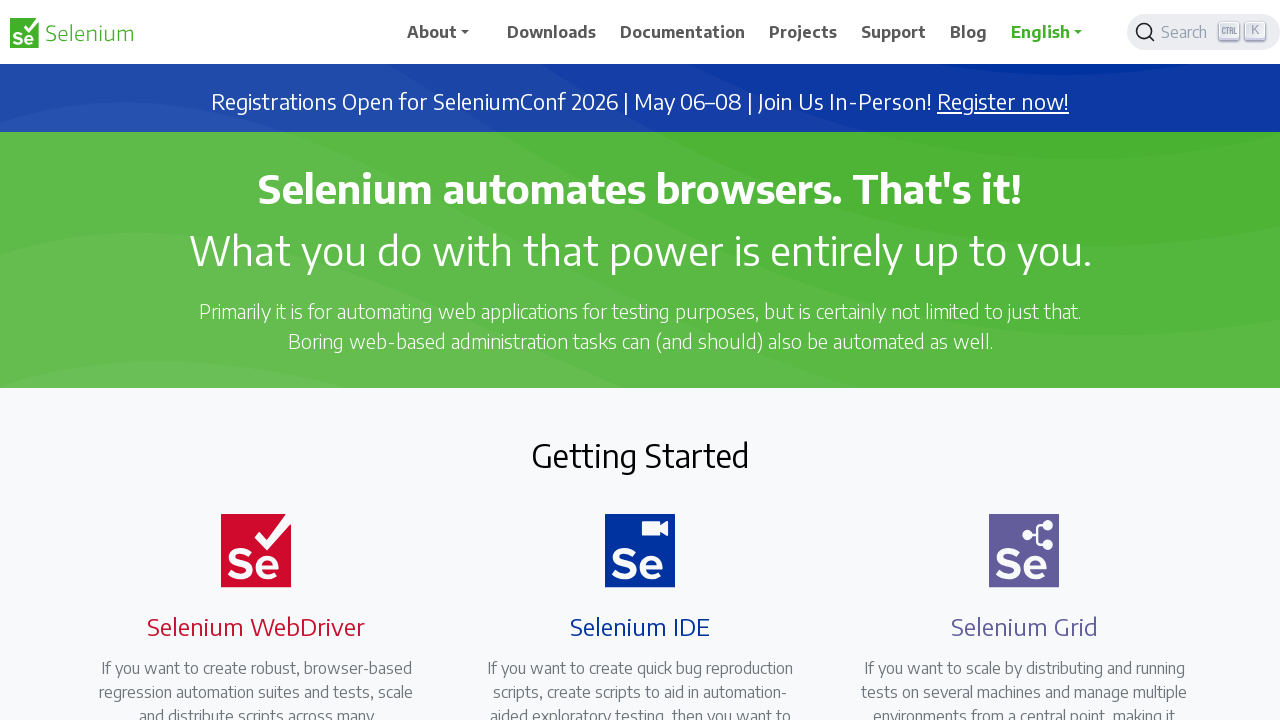